Tests AJAX page dropdown selection by selecting options from category and language dropdowns, then clicking the submit button

Starting URL: https://testpages.herokuapp.com/styled/basic-ajax-test.html

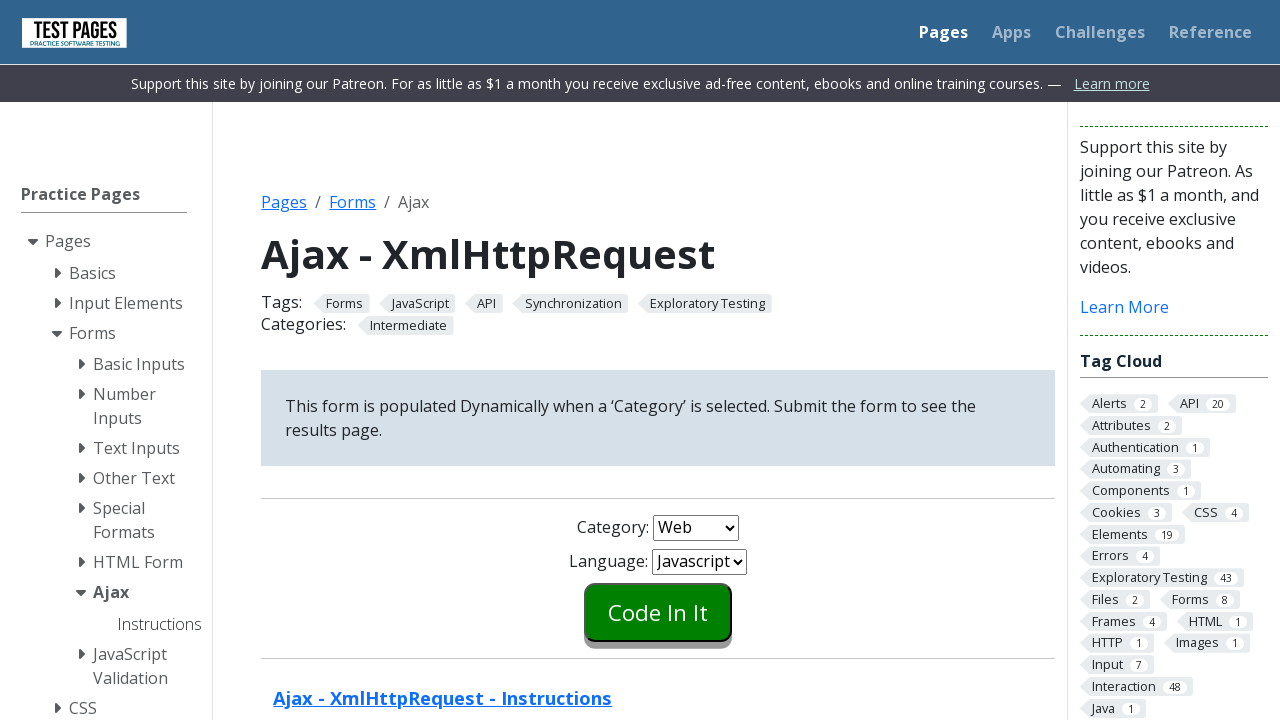

Clicked category dropdown at (696, 528) on #combo1
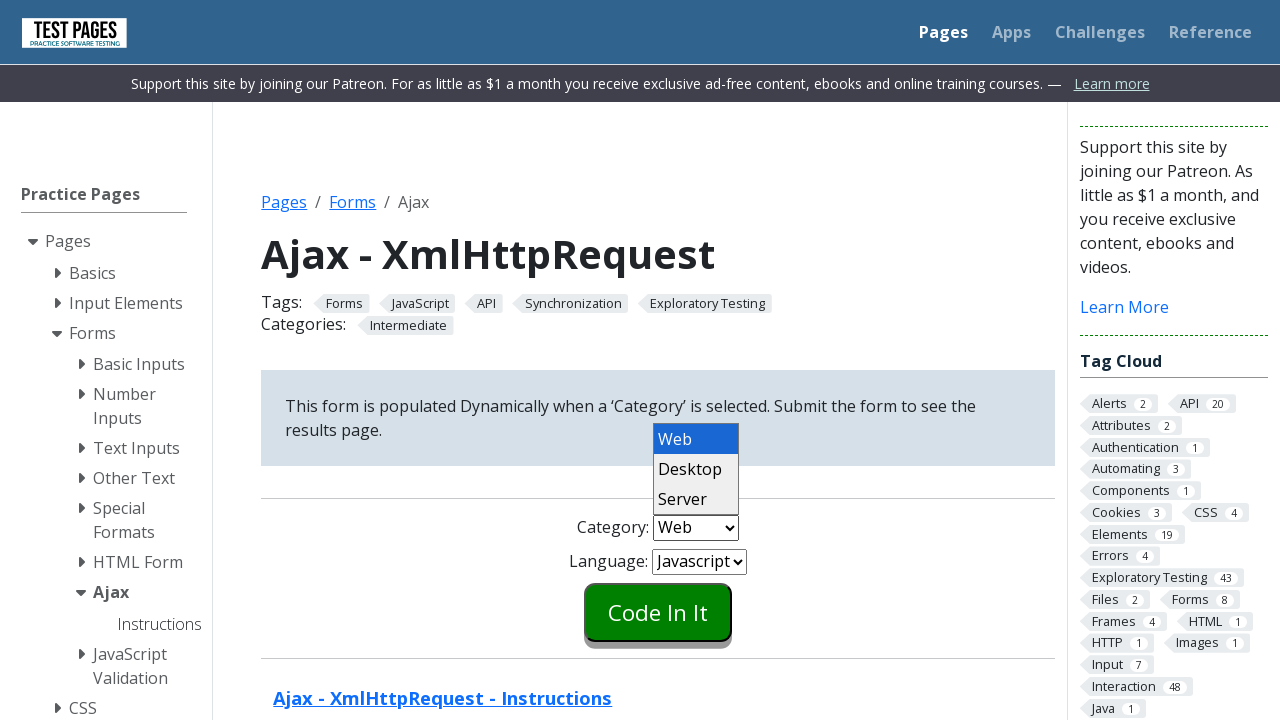

Selected second option from category dropdown on #combo1
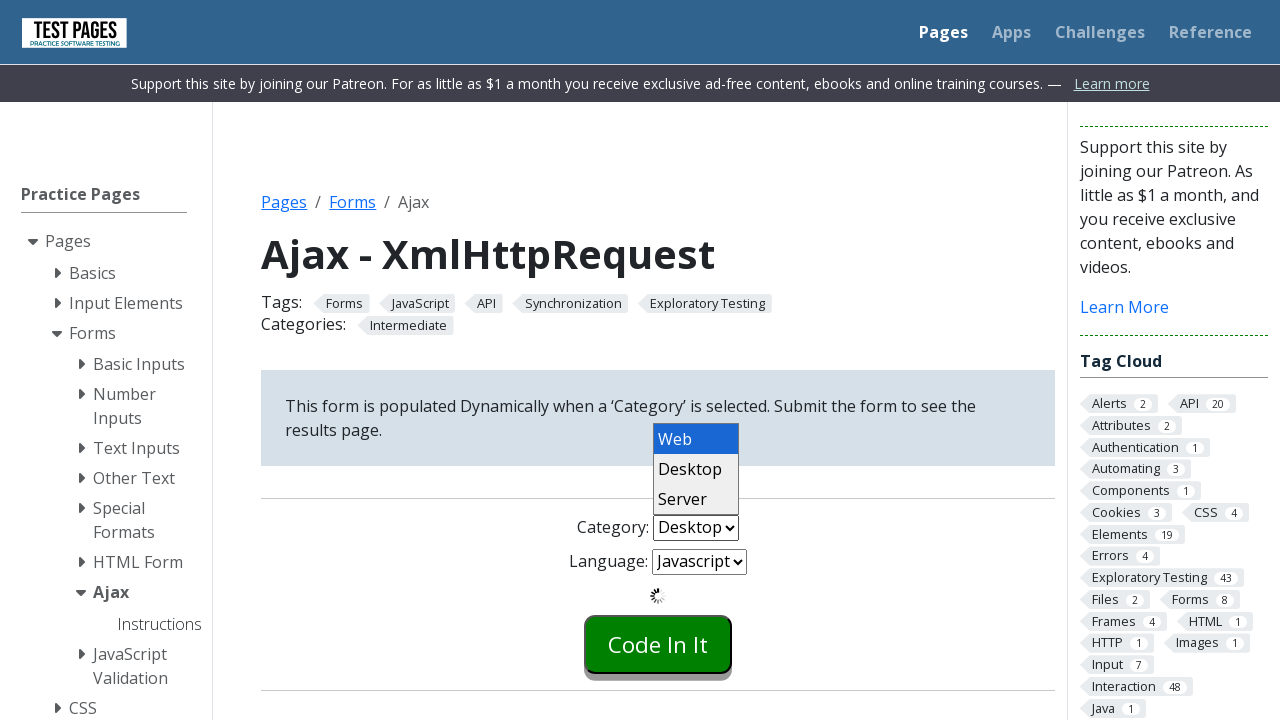

Waited for AJAX to load language options
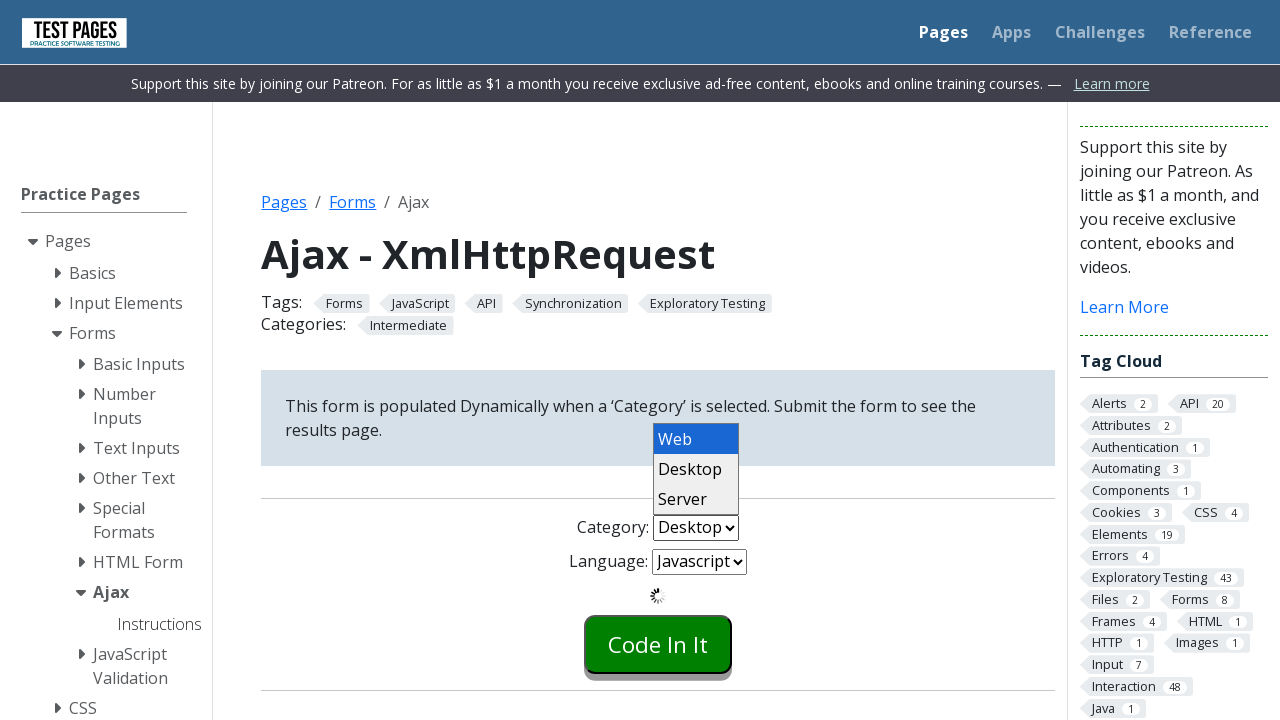

Clicked language dropdown at (699, 562) on #combo2
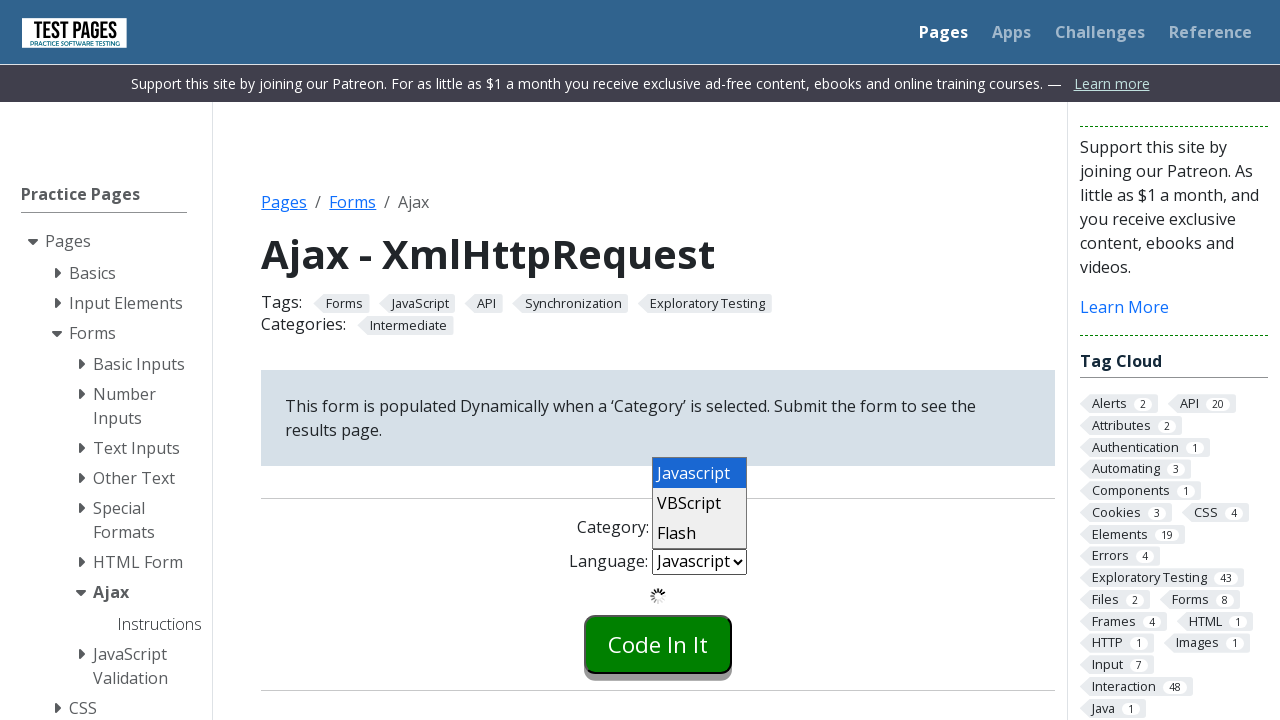

Selected second option from language dropdown on #combo2
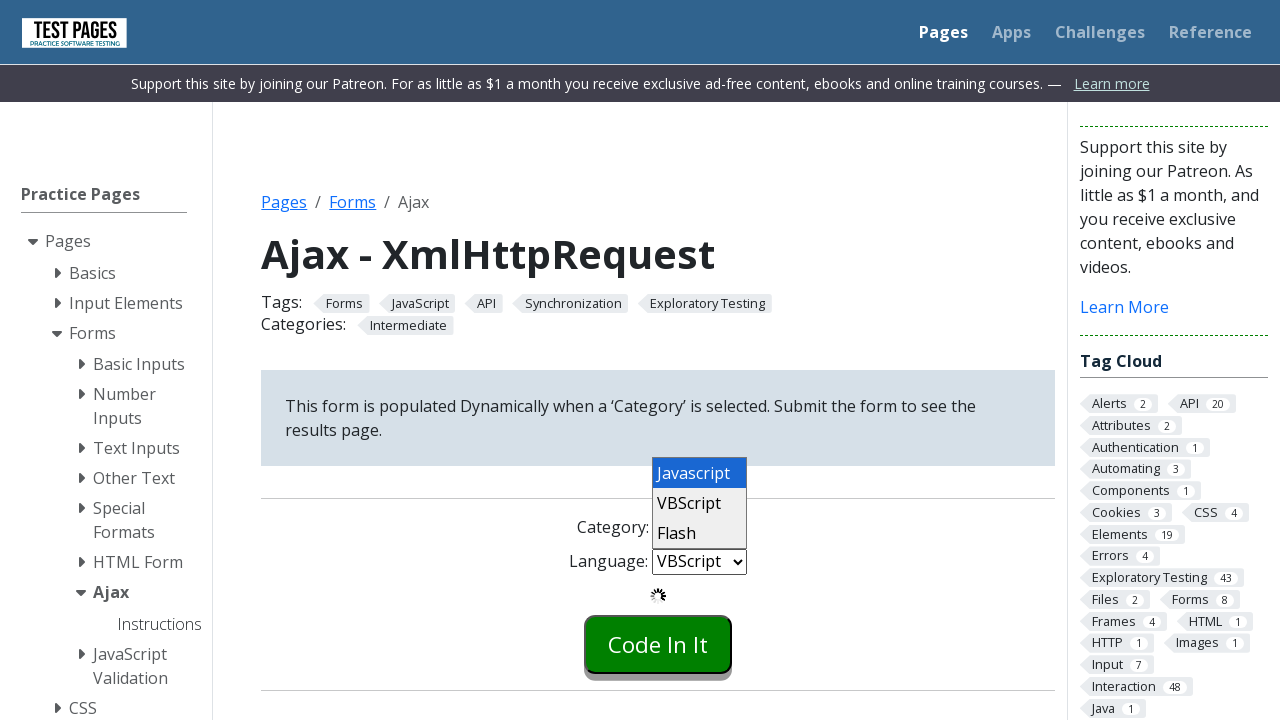

Clicked submit button to complete AJAX page selection at (658, 644) on input[name='submitbutton']
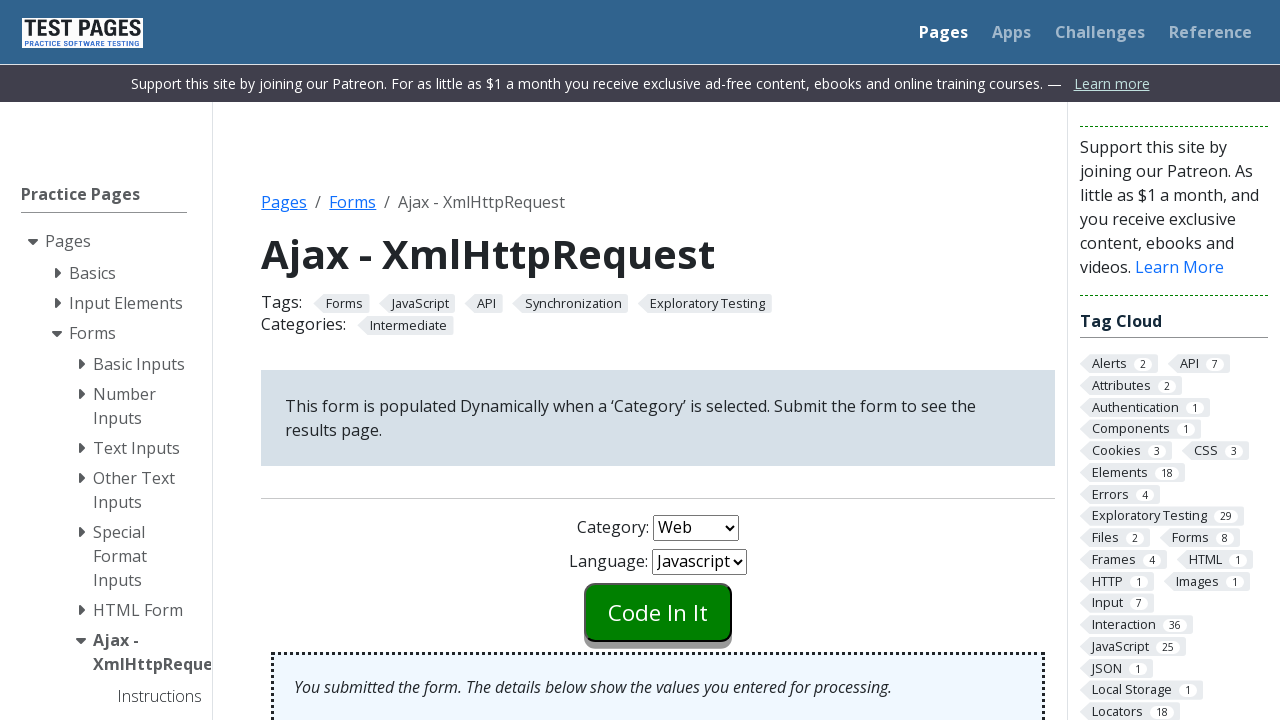

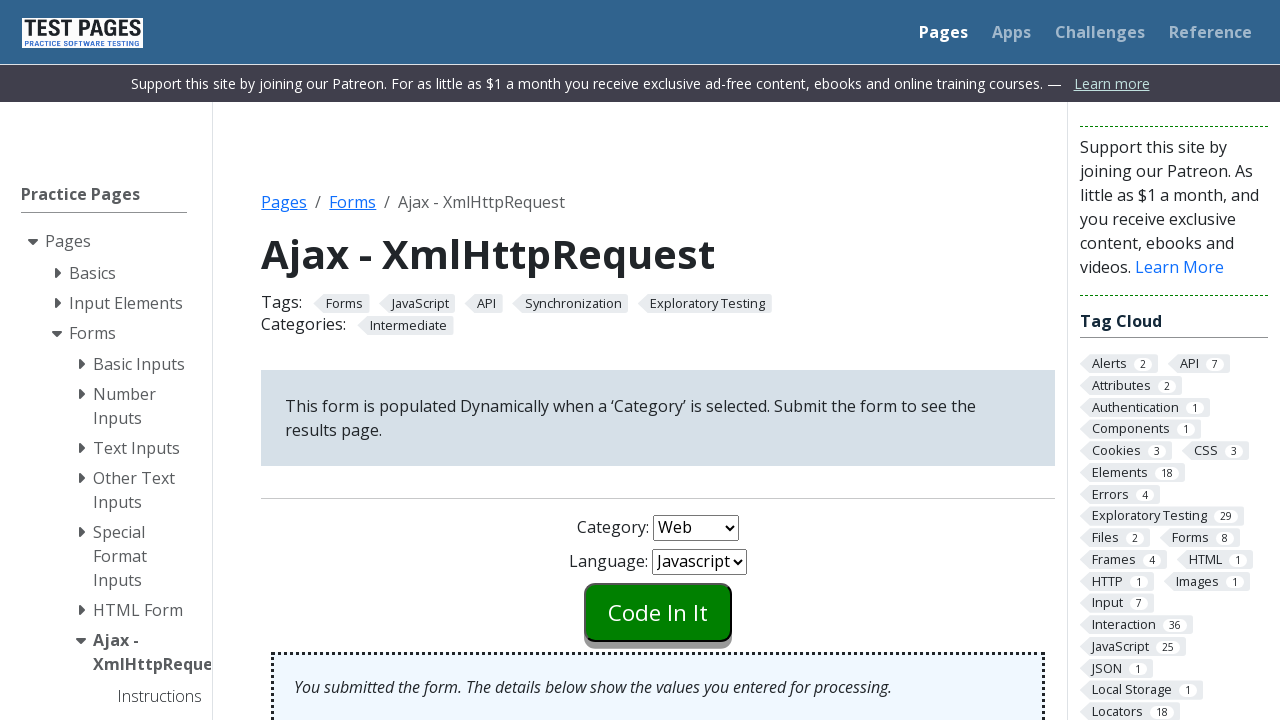